Tests a practice form submission by filling in name, email, password, selecting gender from dropdown, choosing a radio button, entering birthdate, and submitting the form

Starting URL: https://rahulshettyacademy.com/angularpractice/

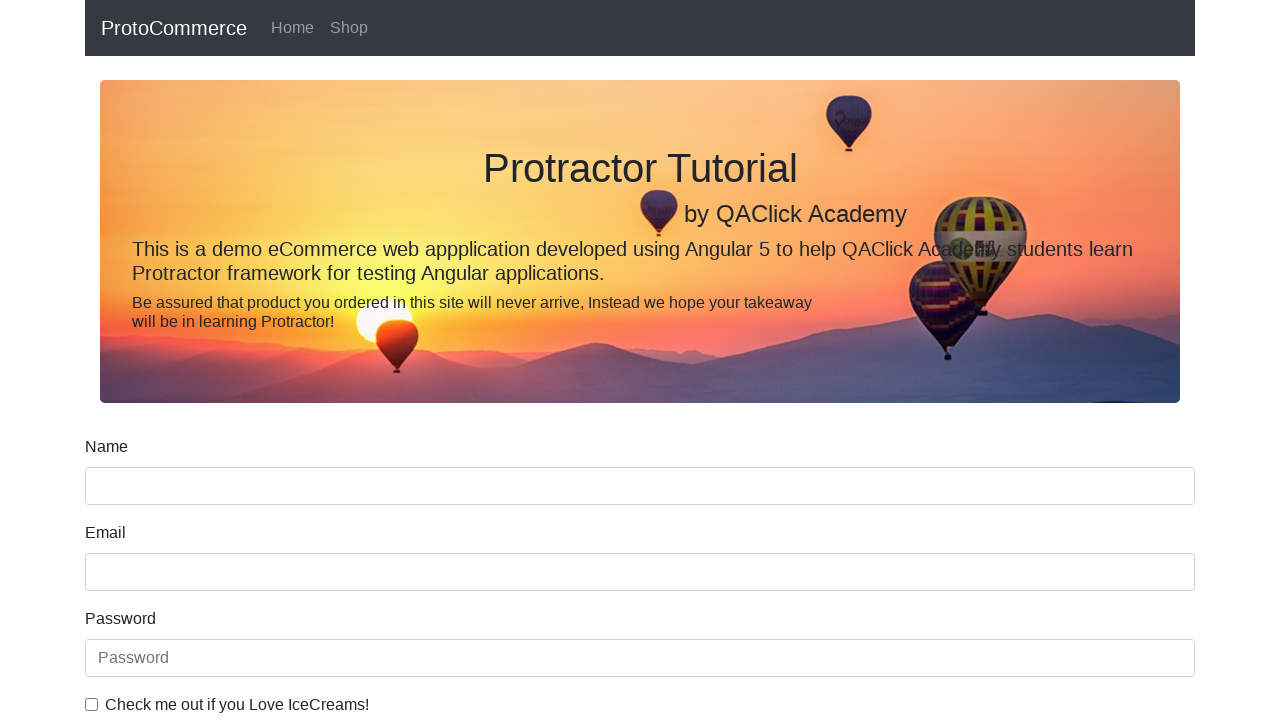

Filled name field with 'Prajeena' on input[name='name']
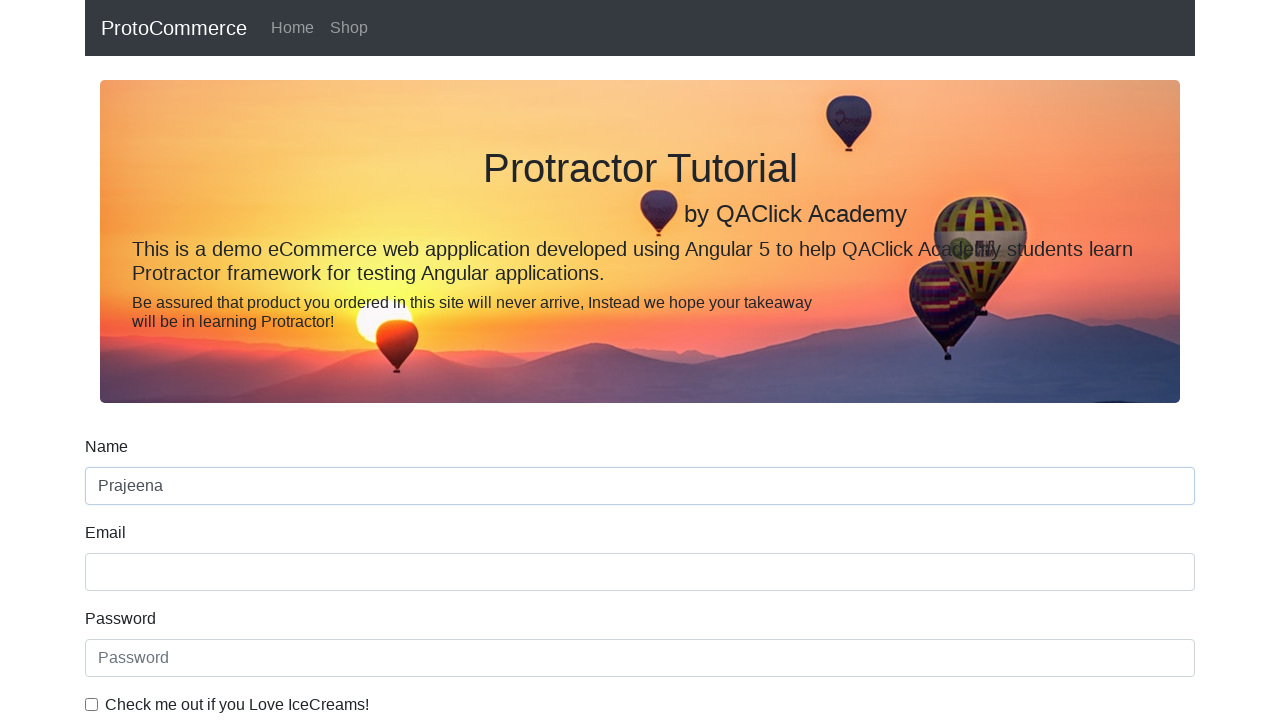

Filled email field with 'Prajeena@gmail.com' on input[name='email']
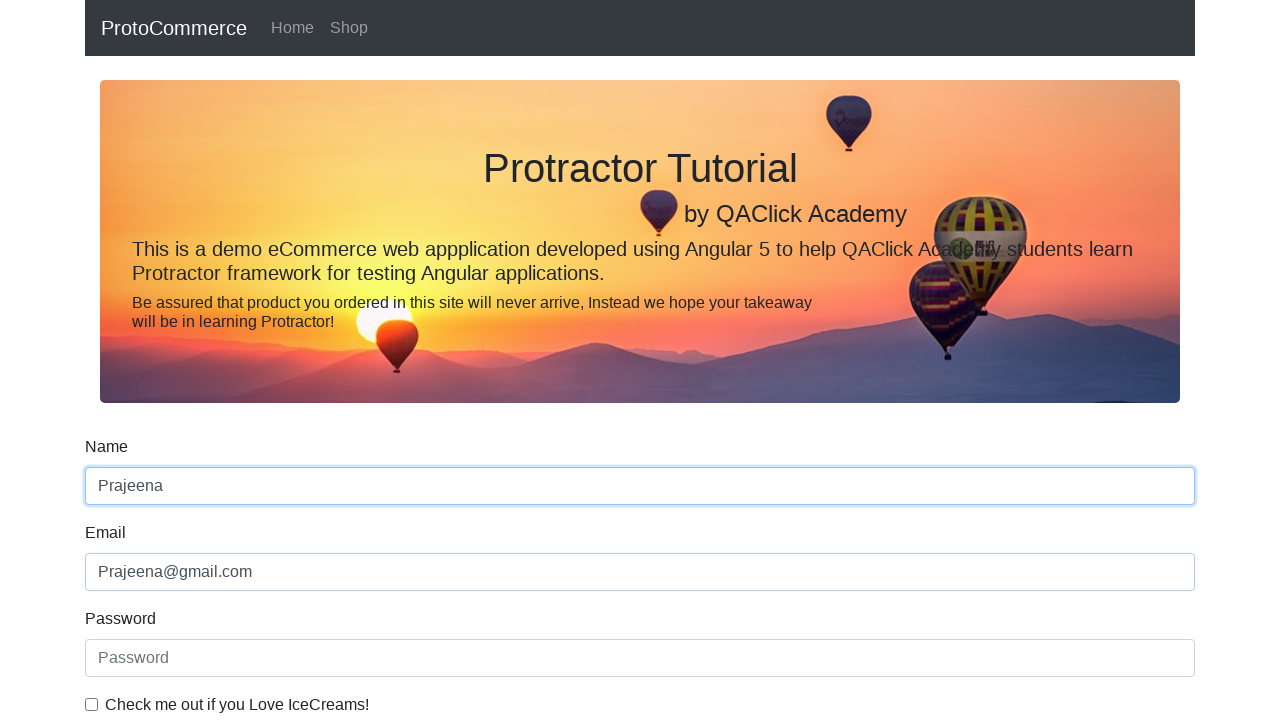

Filled password field with 'Test@123' on #exampleInputPassword1
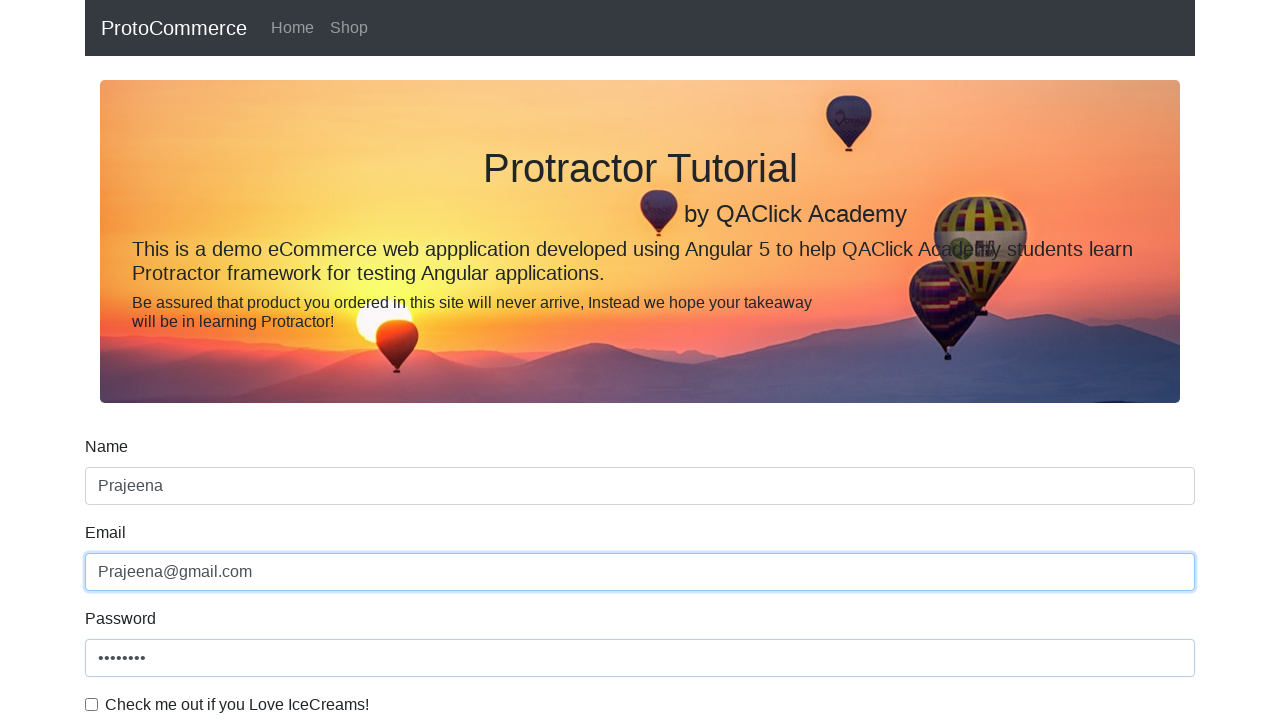

Clicked checkbox to agree to terms at (92, 704) on #exampleCheck1
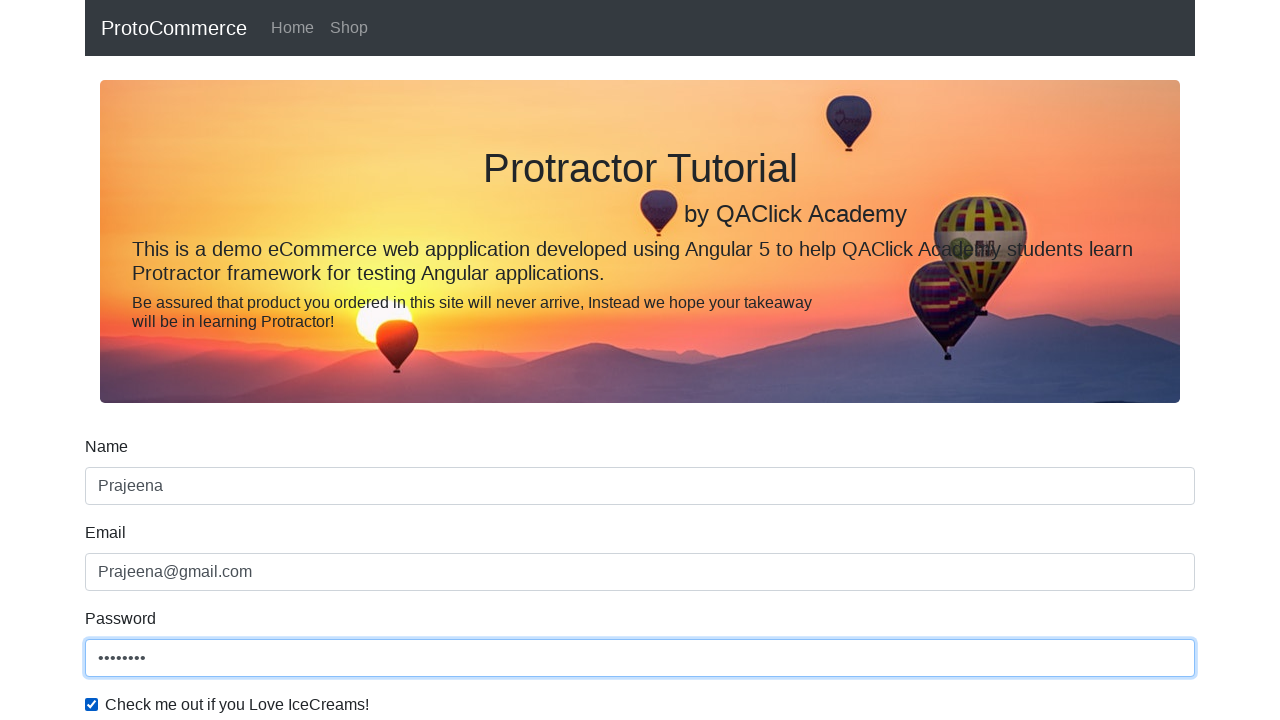

Selected 'Female' from gender dropdown on #exampleFormControlSelect1
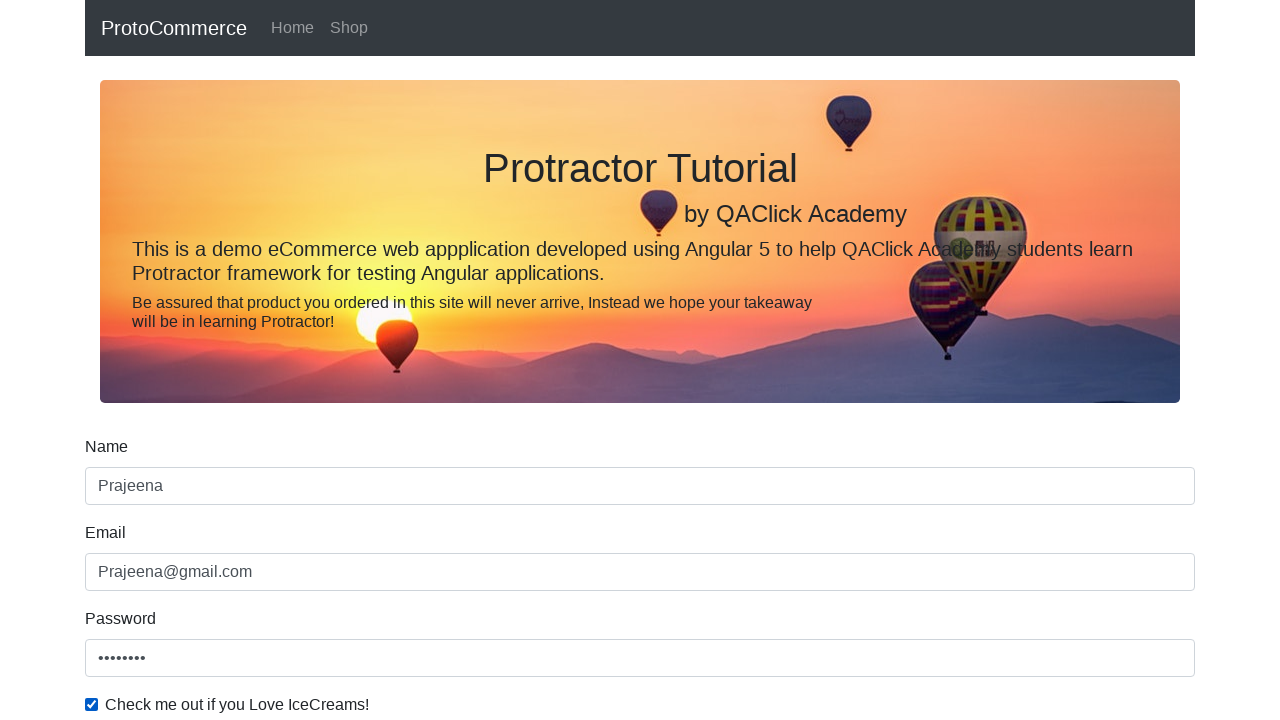

Clicked radio button for employment status at (238, 360) on #inlineRadio1
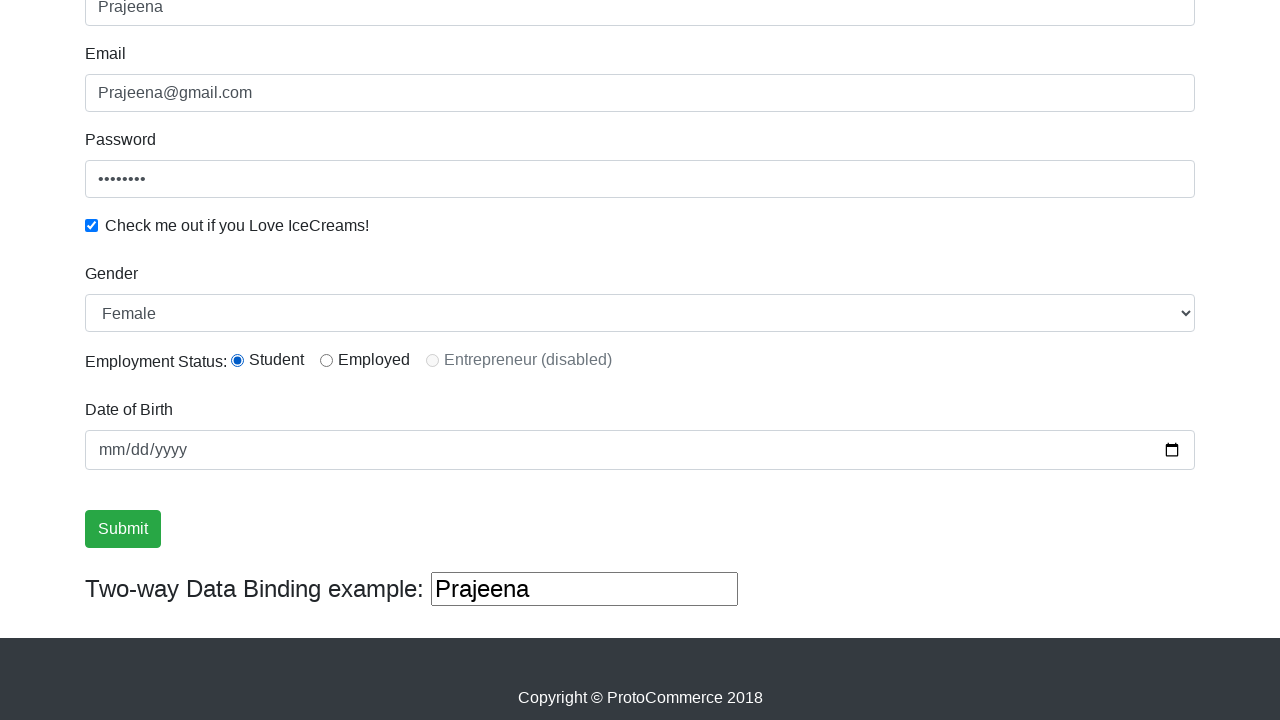

Filled birthdate field with '1990-01-22' on input[name='bday']
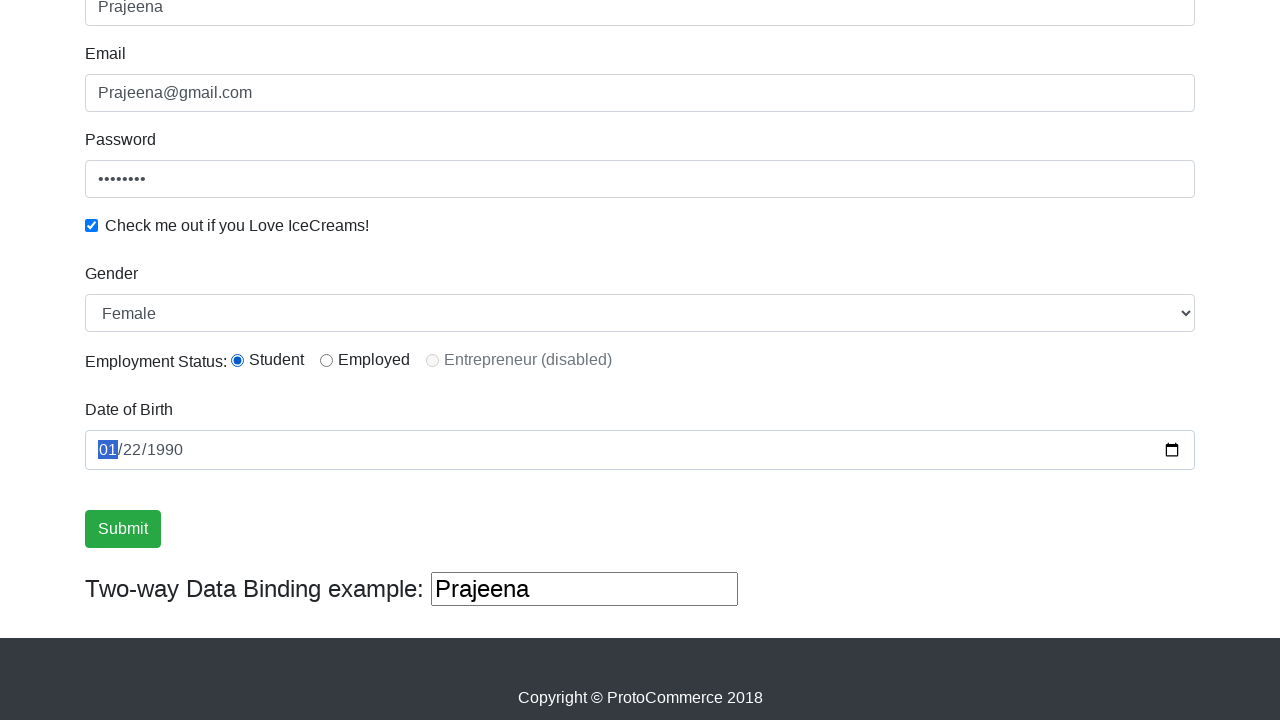

Clicked Submit button to submit the form at (123, 529) on input[value='Submit']
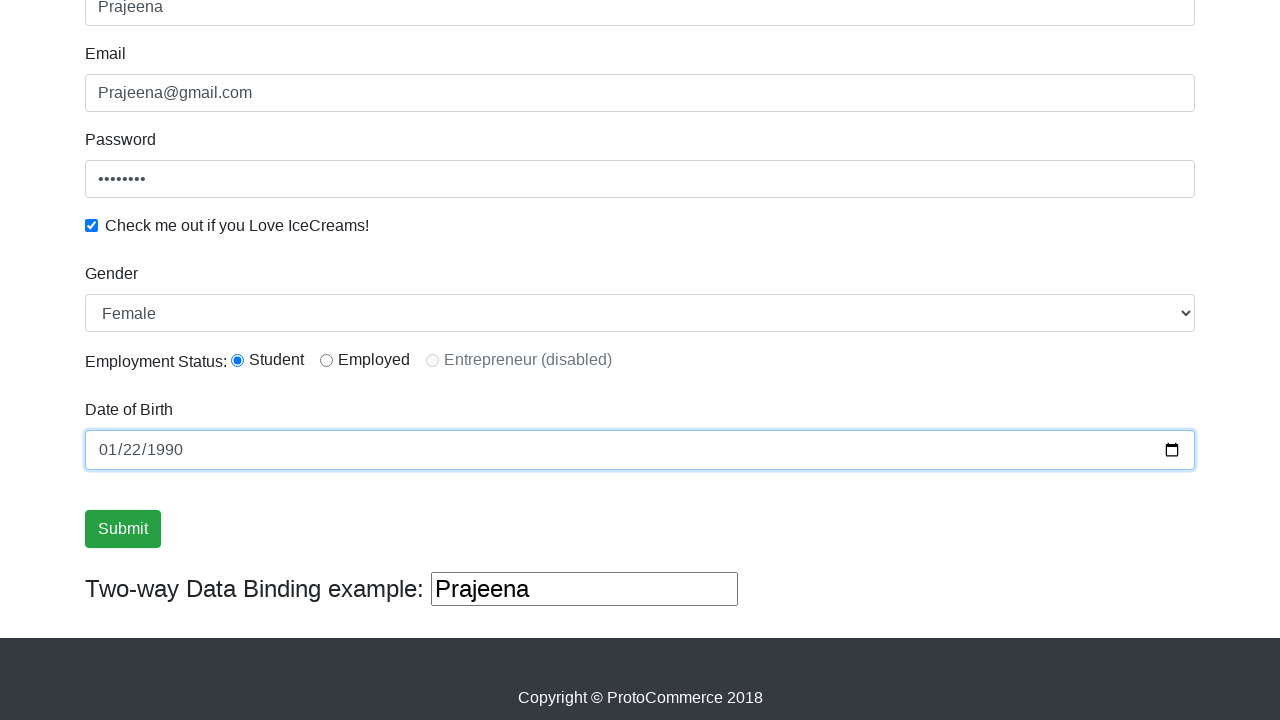

Success message appeared after form submission
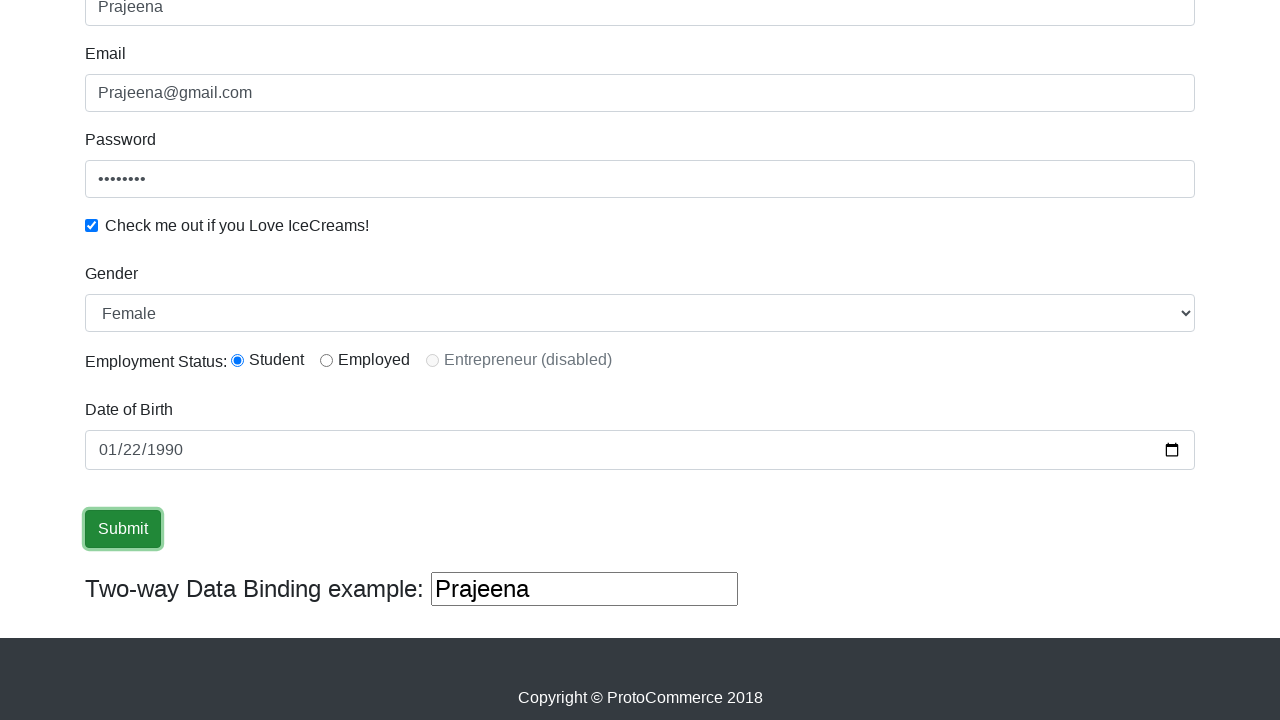

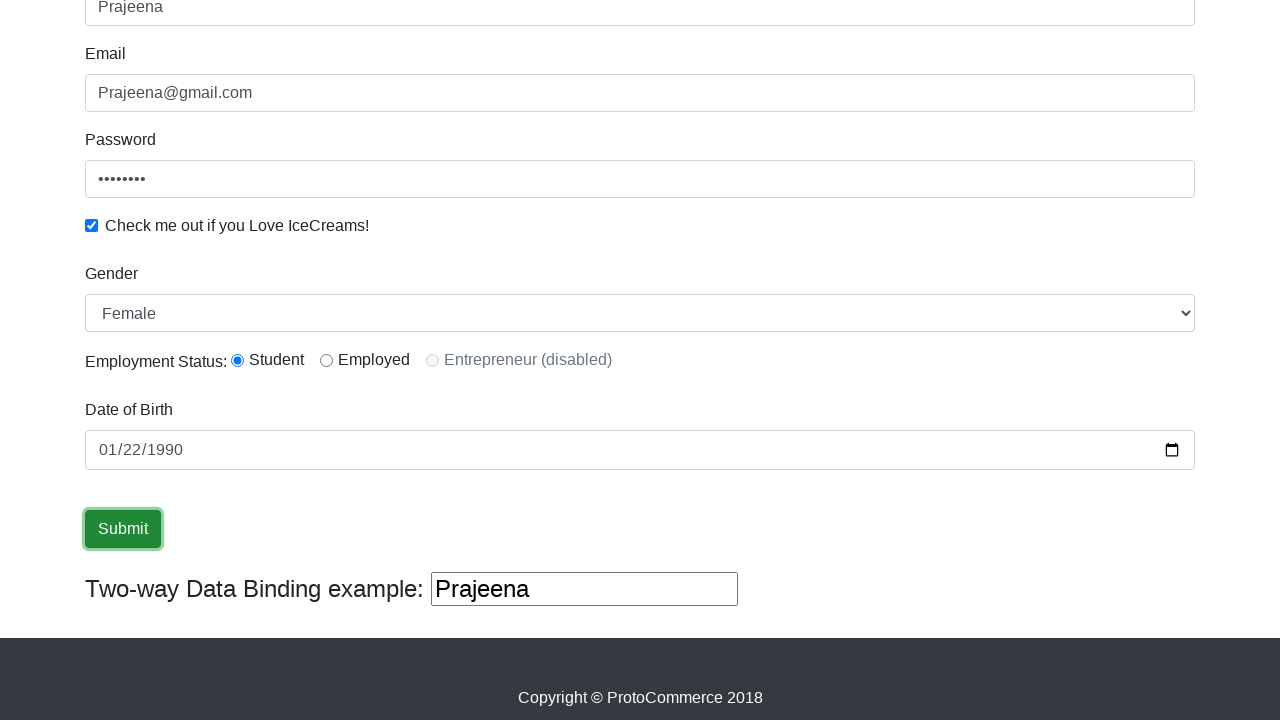